Tests iframe handling by switching to a frame and clicking a button inside it, then verifying the button text

Starting URL: https://www.leafground.com/frame.xhtml

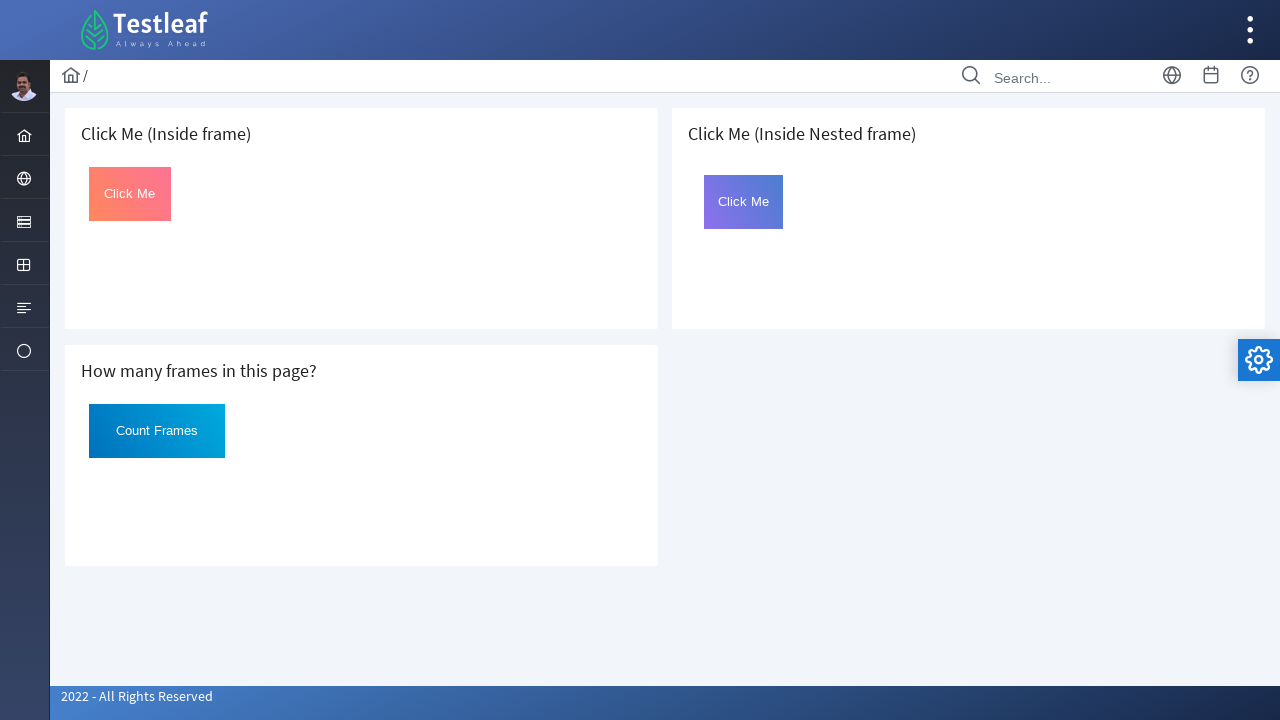

Located the first iframe on the page
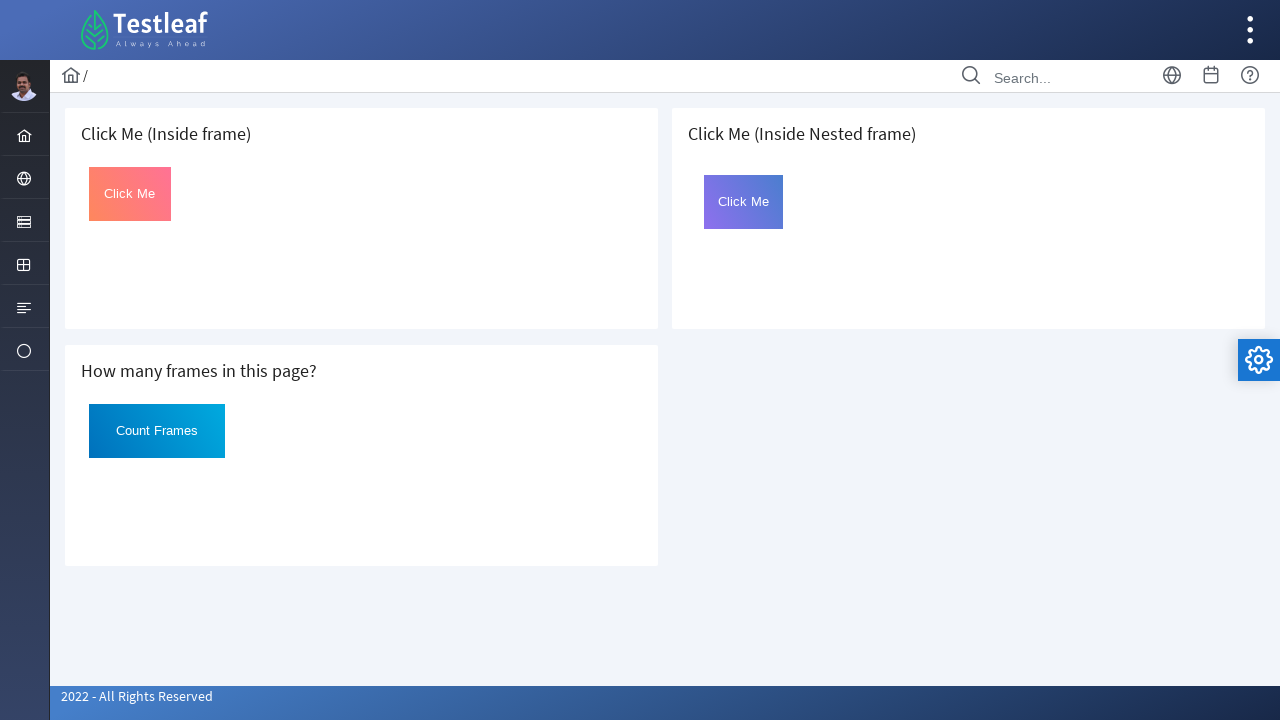

Clicked the button with id 'Click' inside the iframe at (130, 194) on iframe >> nth=0 >> internal:control=enter-frame >> #Click
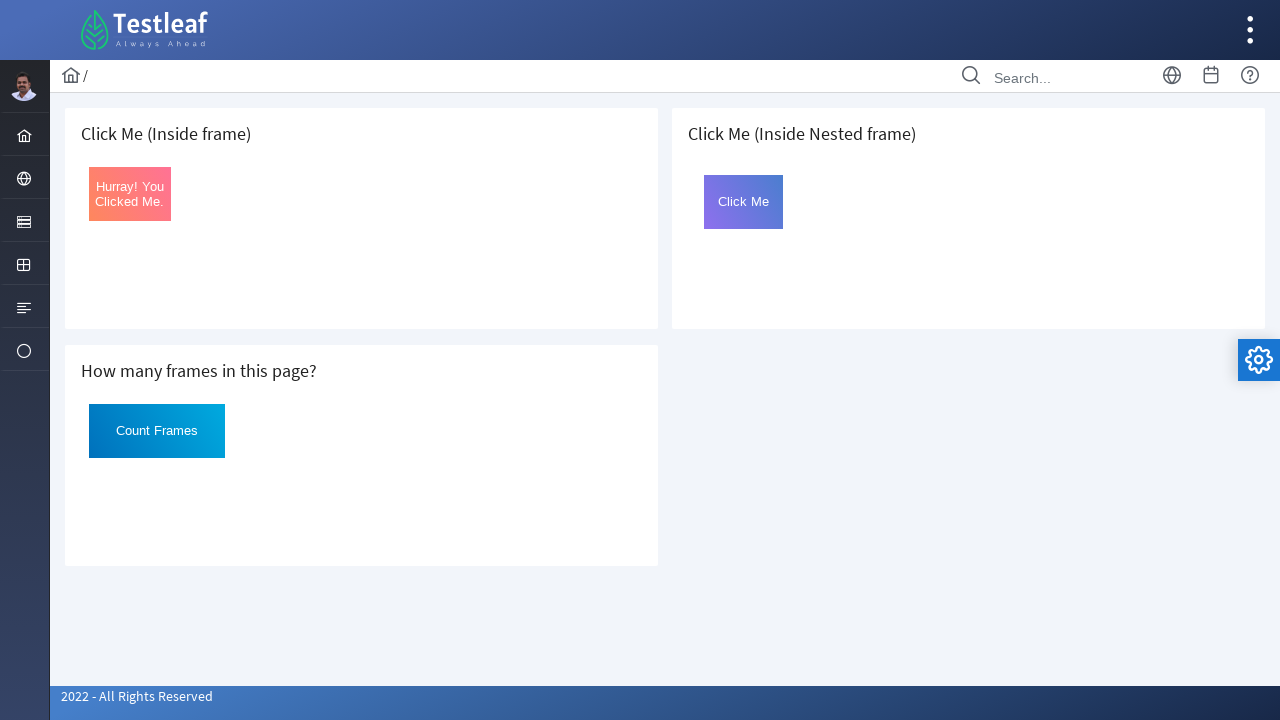

Waited 500ms for the click action to complete
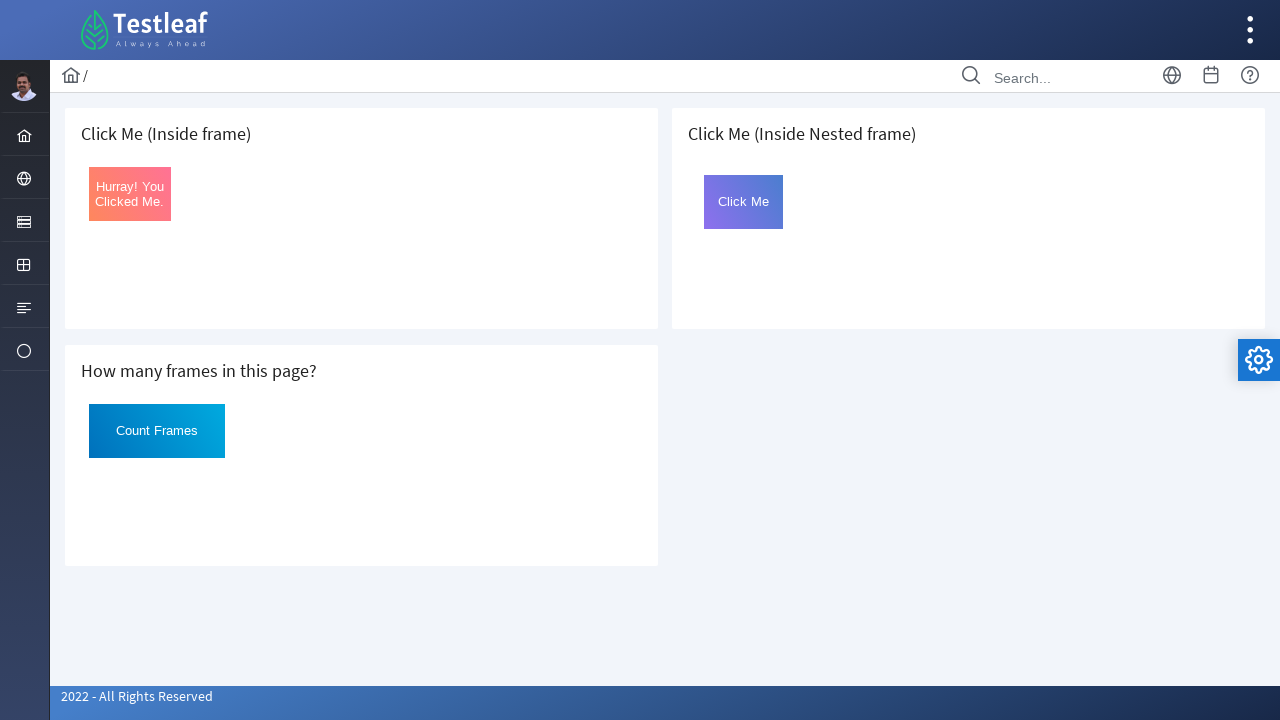

Verified the button is still visible after interaction
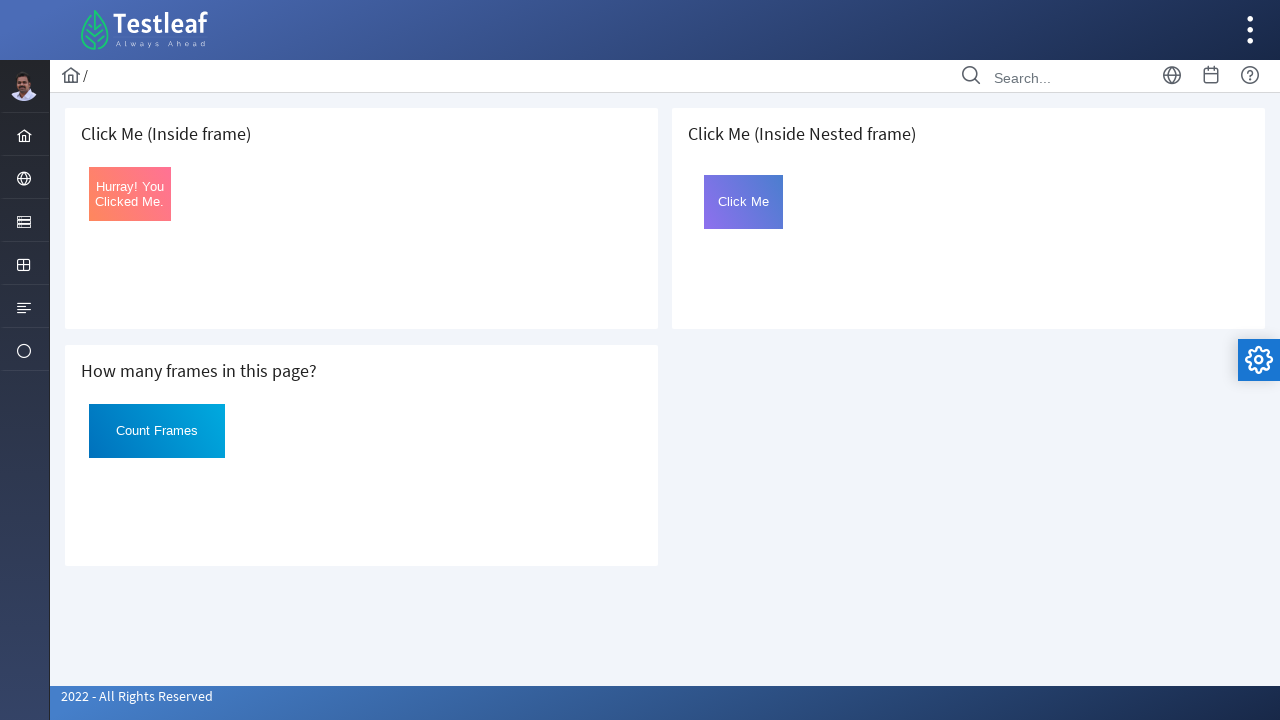

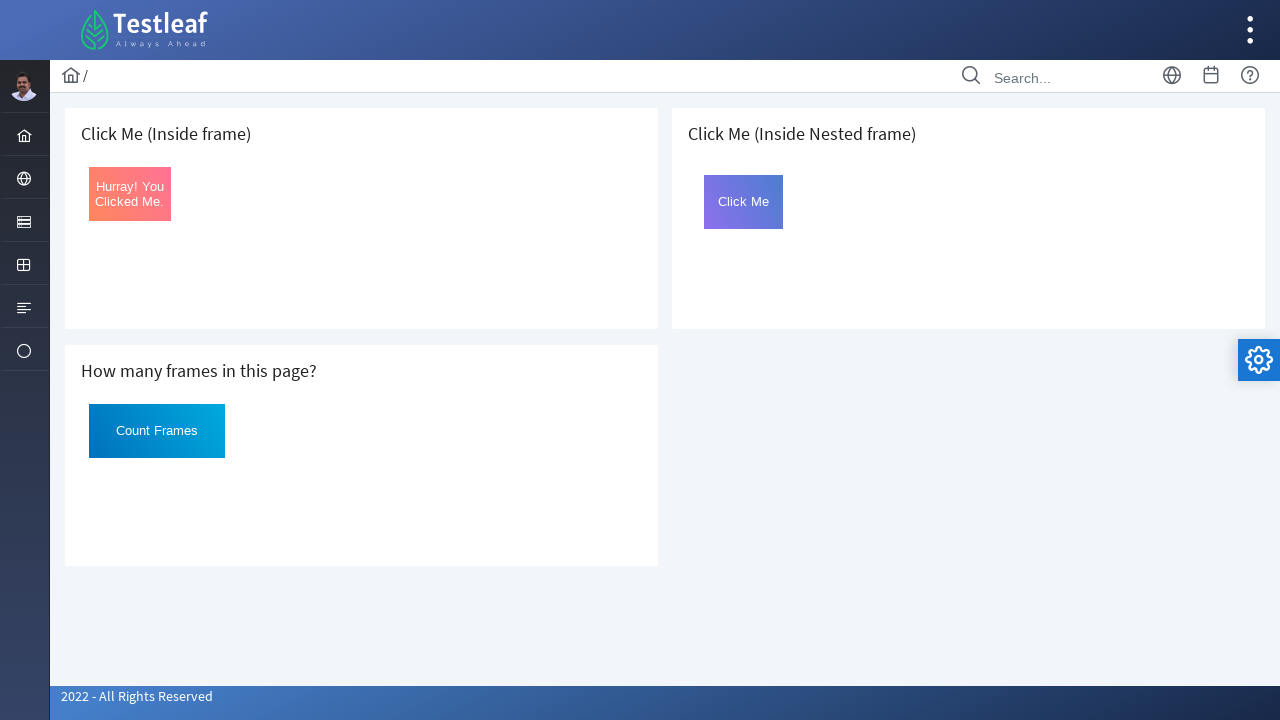